Tests registration form validation when all fields are left empty and form is submitted

Starting URL: https://alada.vn/tai-khoan/dang-ky.html

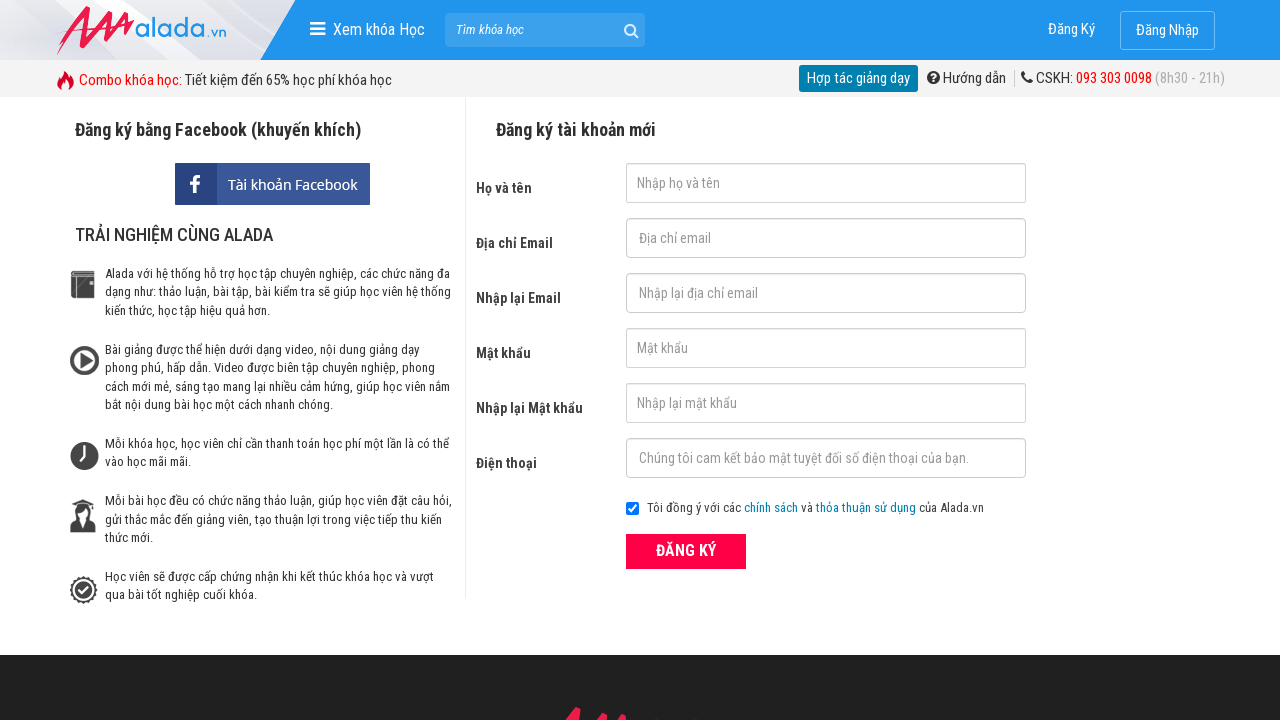

Clicked ĐĂNG KÝ (register) button without filling any form fields at (686, 551) on xpath=//form[@id='frmLogin']//button[text()='ĐĂNG KÝ']
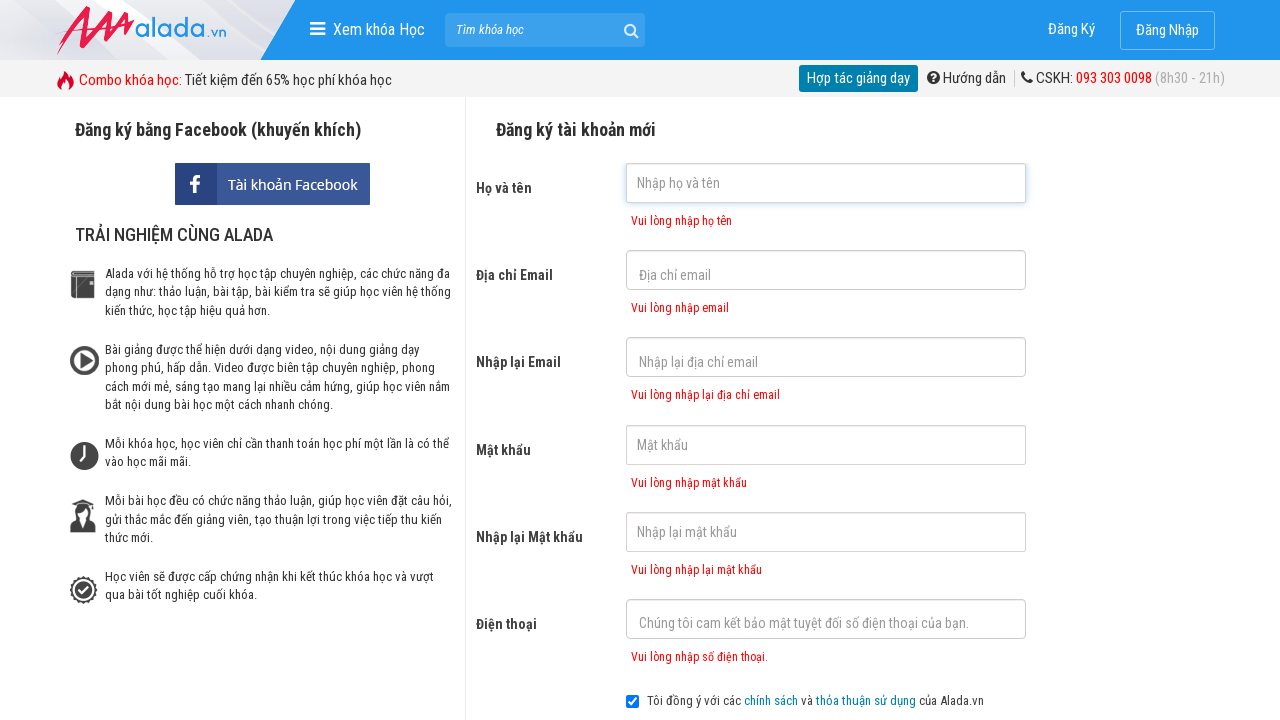

Validation error message appeared for first name field
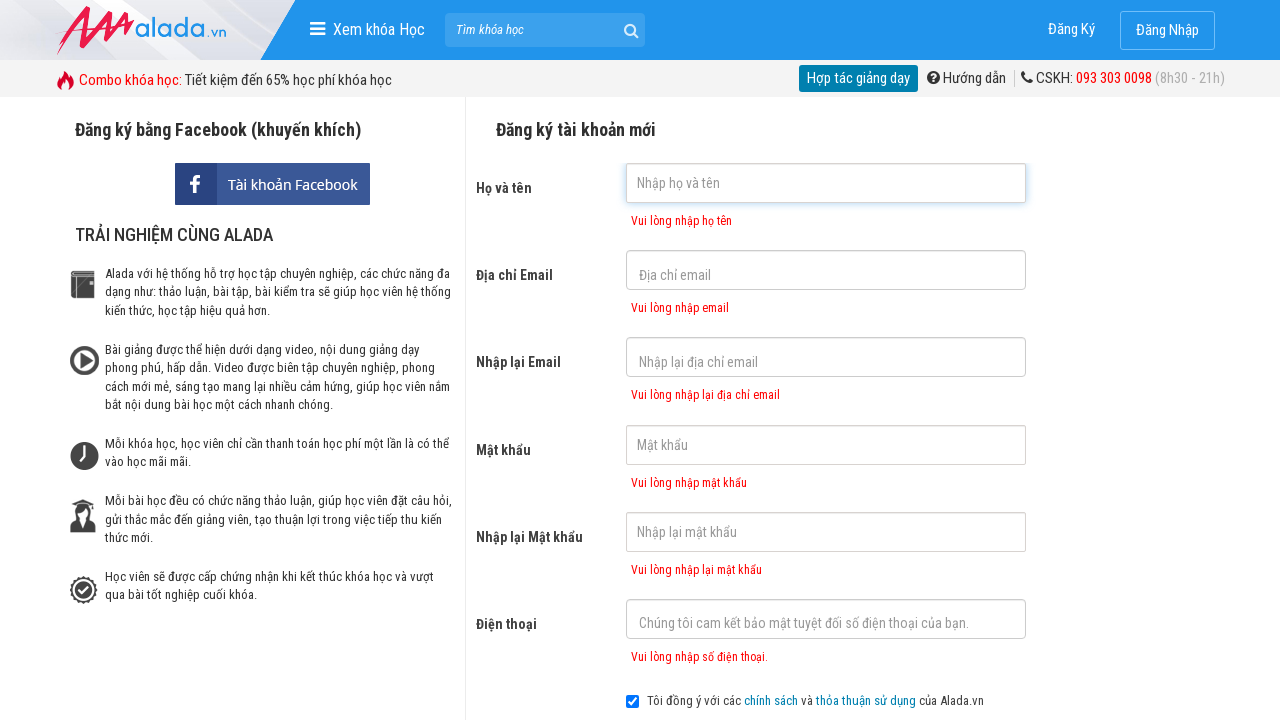

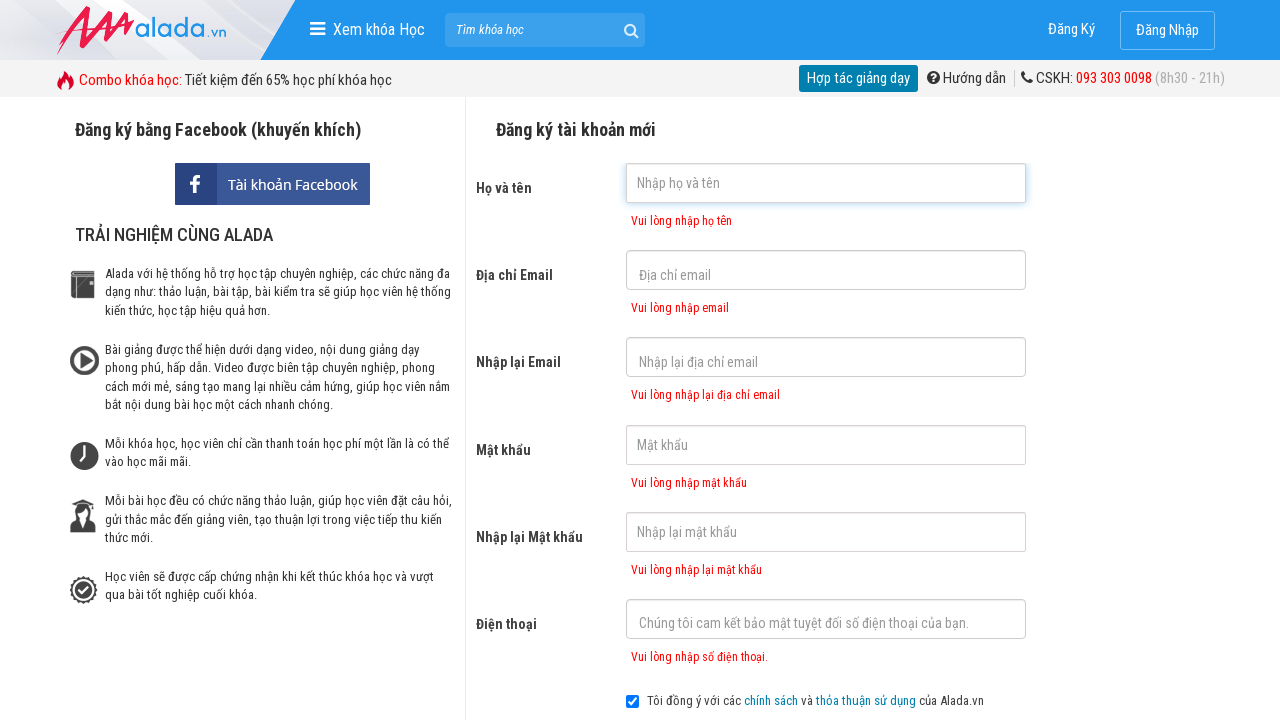